Tests browser window handling by clicking a button that opens a new window, then switching between windows and closing the newly opened window while keeping the original window active.

Starting URL: https://demoqa.com/browser-windows

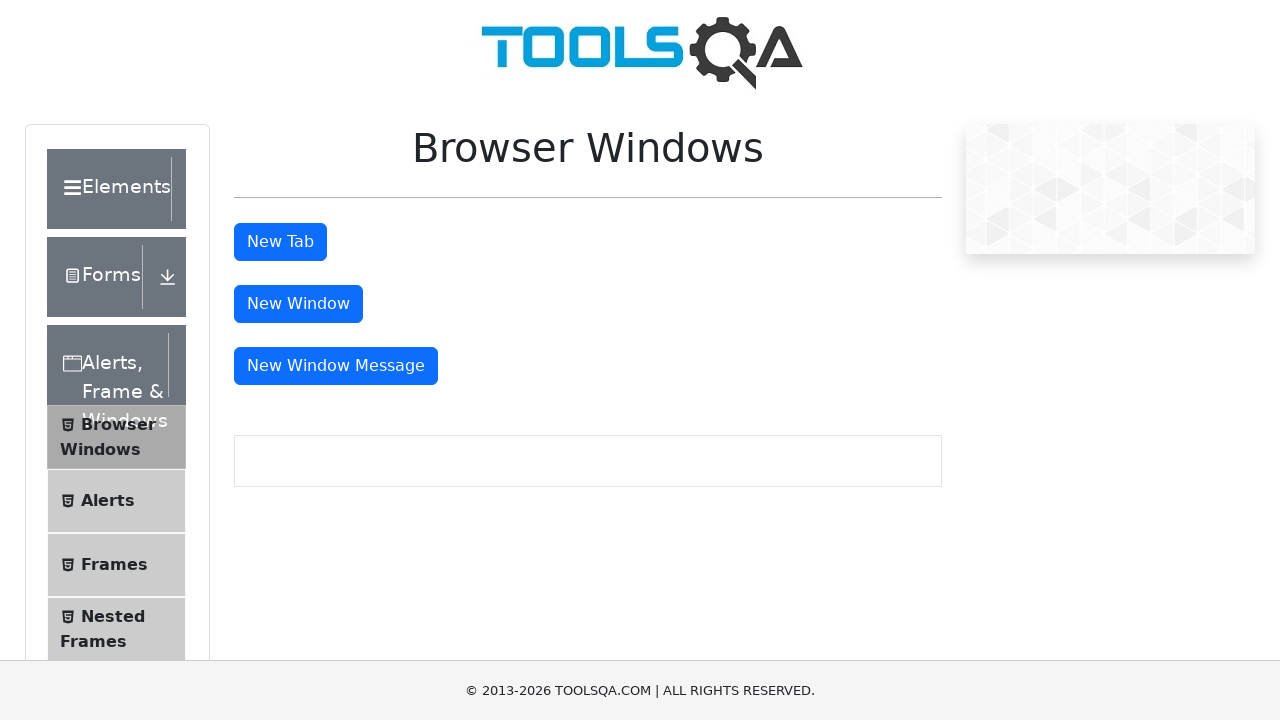

Clicked button to open new window and captured popup at (298, 304) on button#windowButton
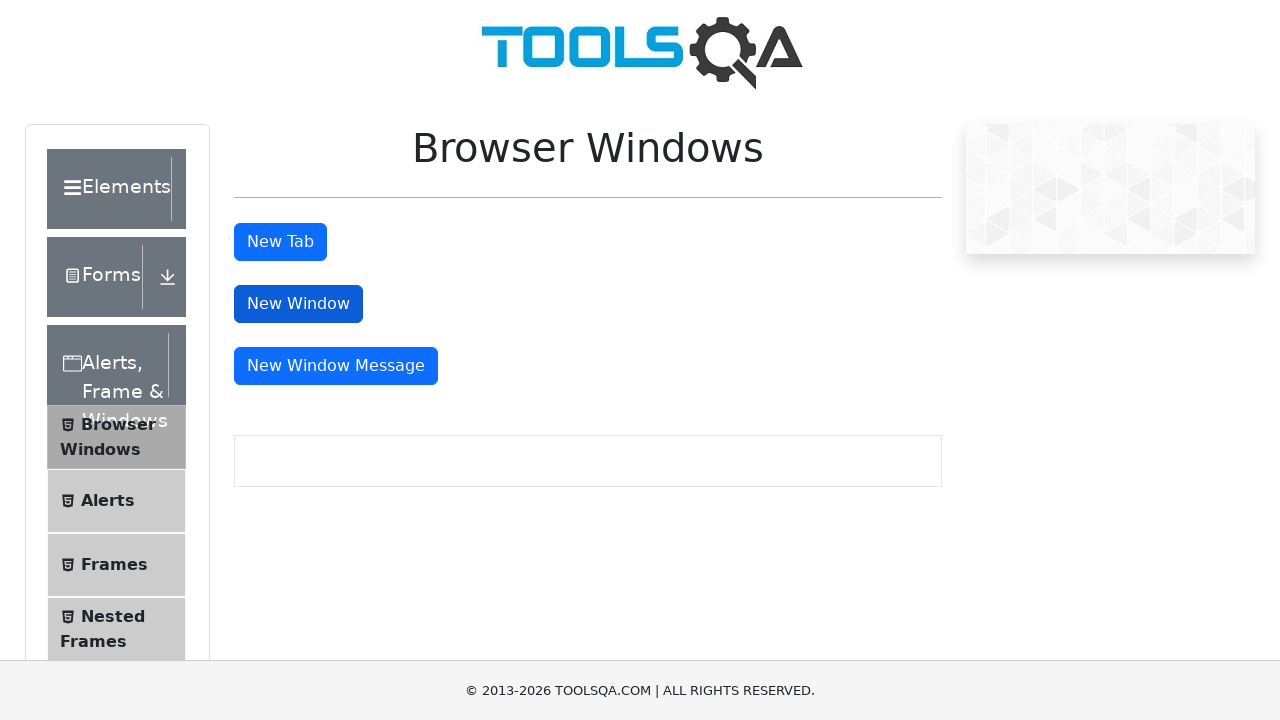

Retrieved new page object from popup
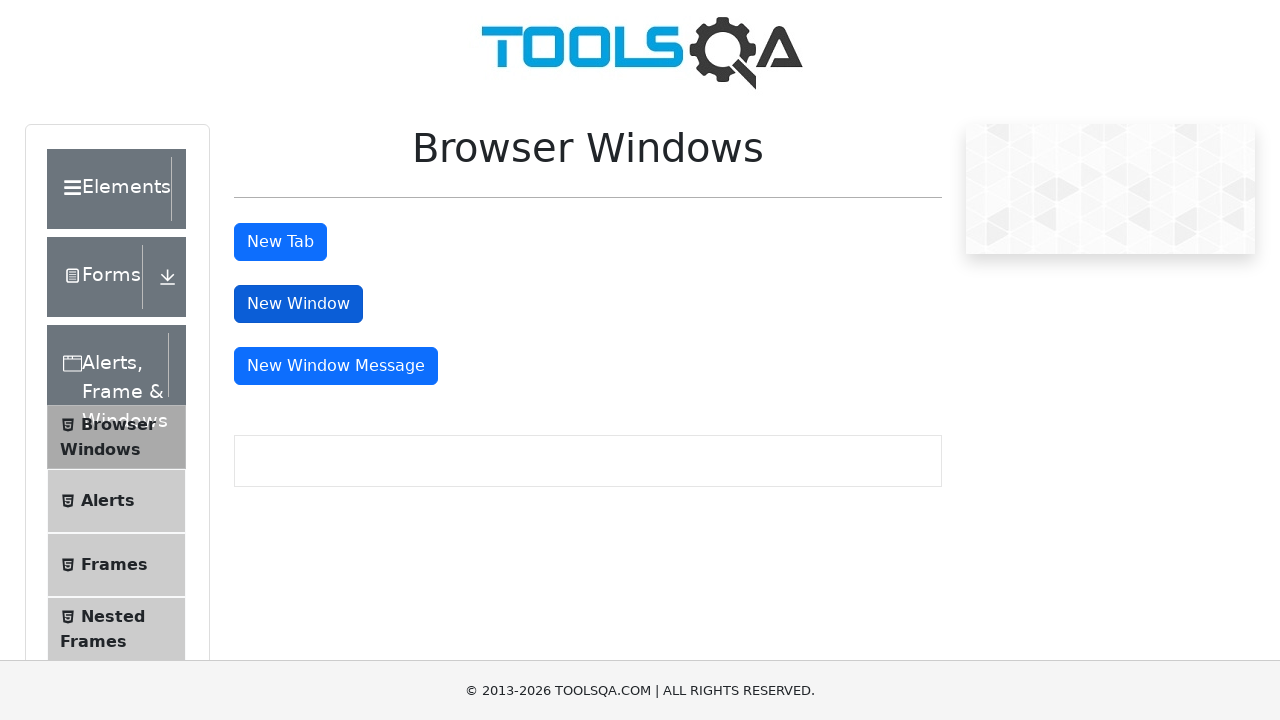

New window loaded completely
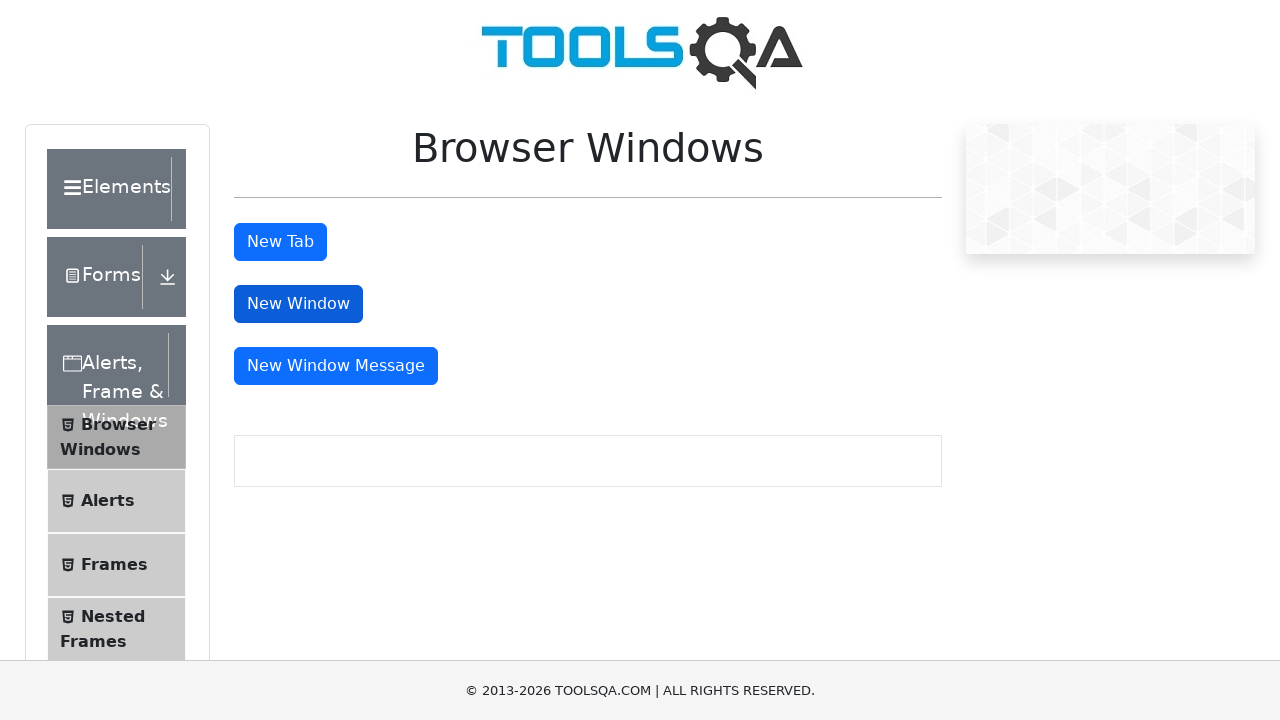

Closed the new window
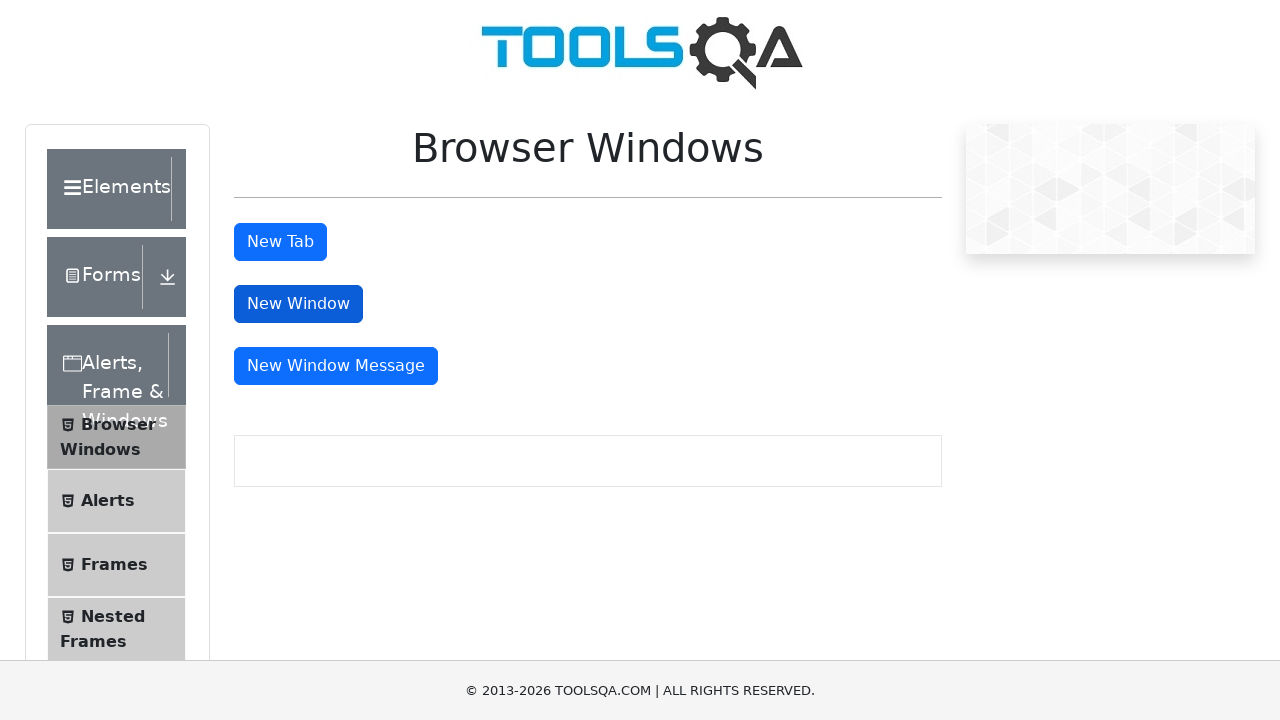

Verified original window is still active with button present
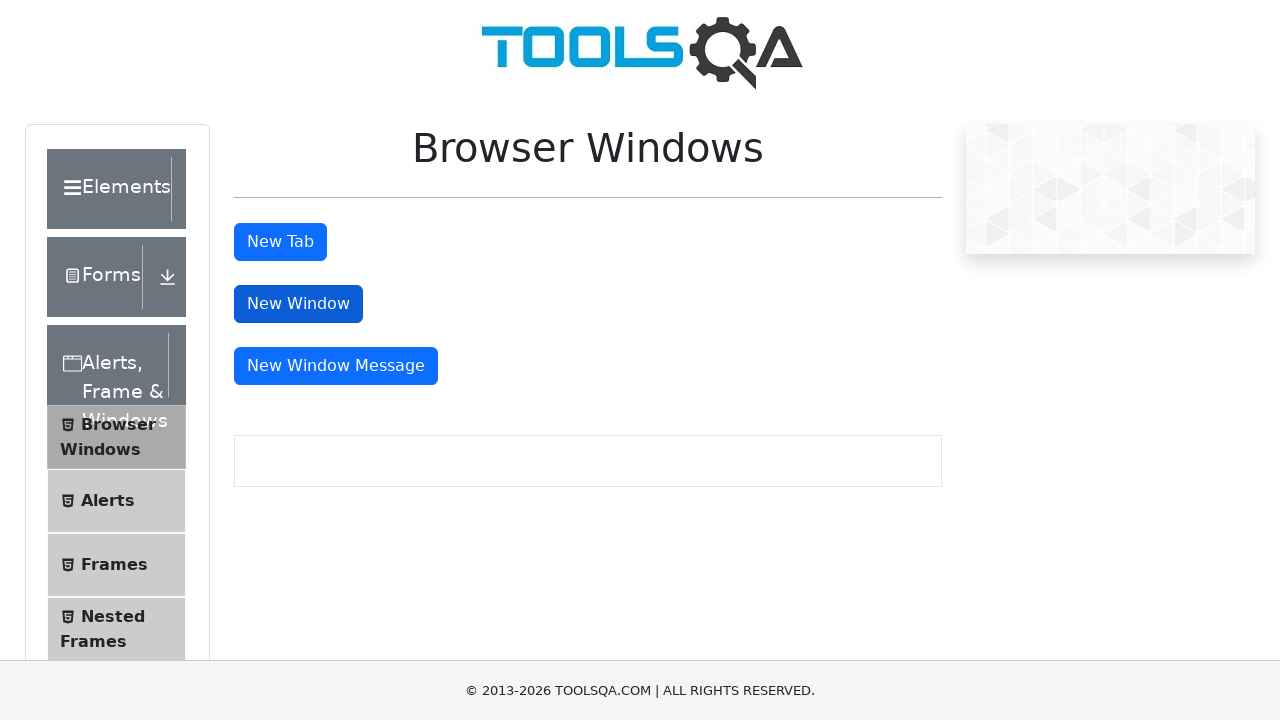

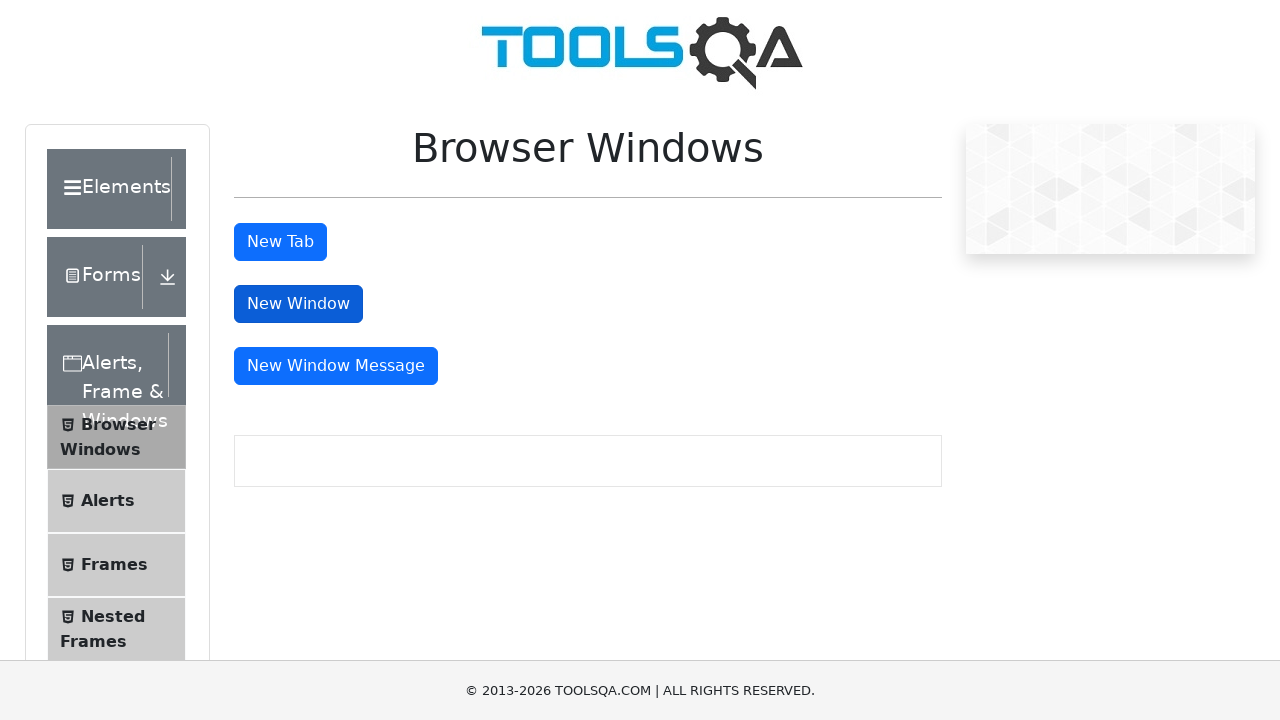